Tests a shopping cart functionality by navigating to a product page, adding multiple items of different products to the cart, and verifying the quantities and total price calculations are correct.

Starting URL: https://material.playwrightvn.com/

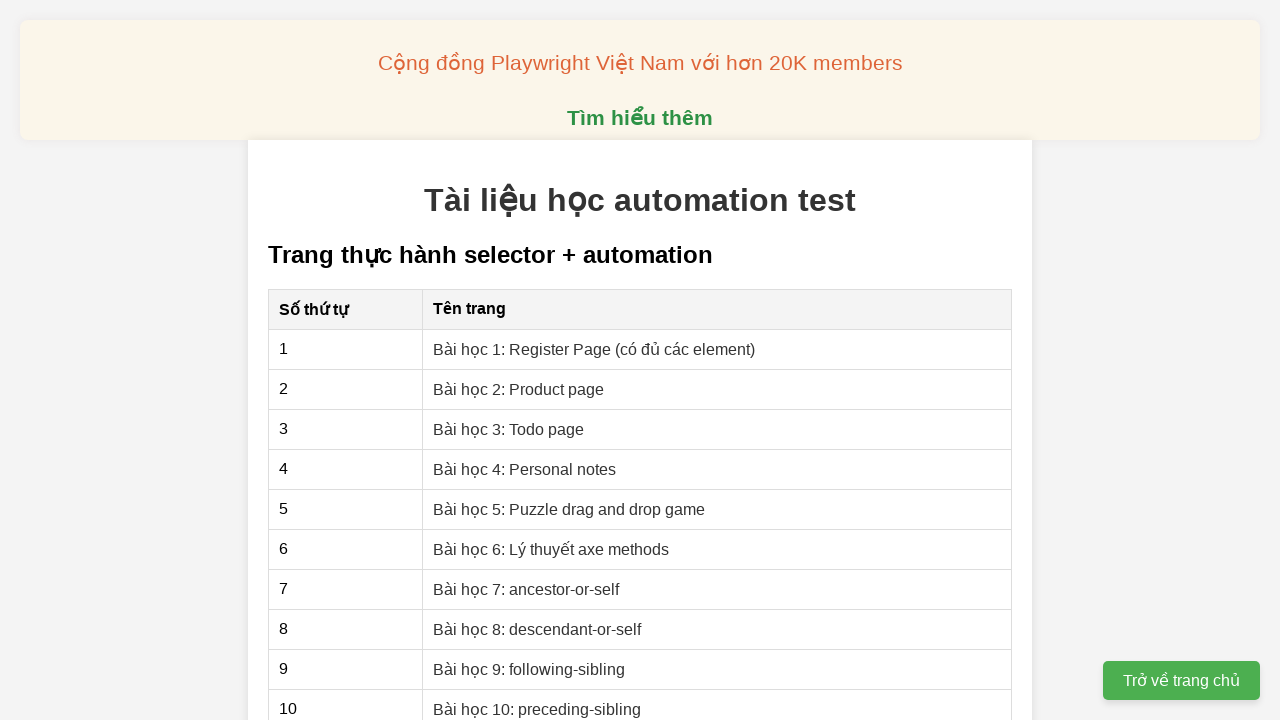

Clicked on 'Bài học 2: Product page' link to navigate to product page at (519, 389) on xpath=//a[contains(text(), 'Bài học 2: Product page')]
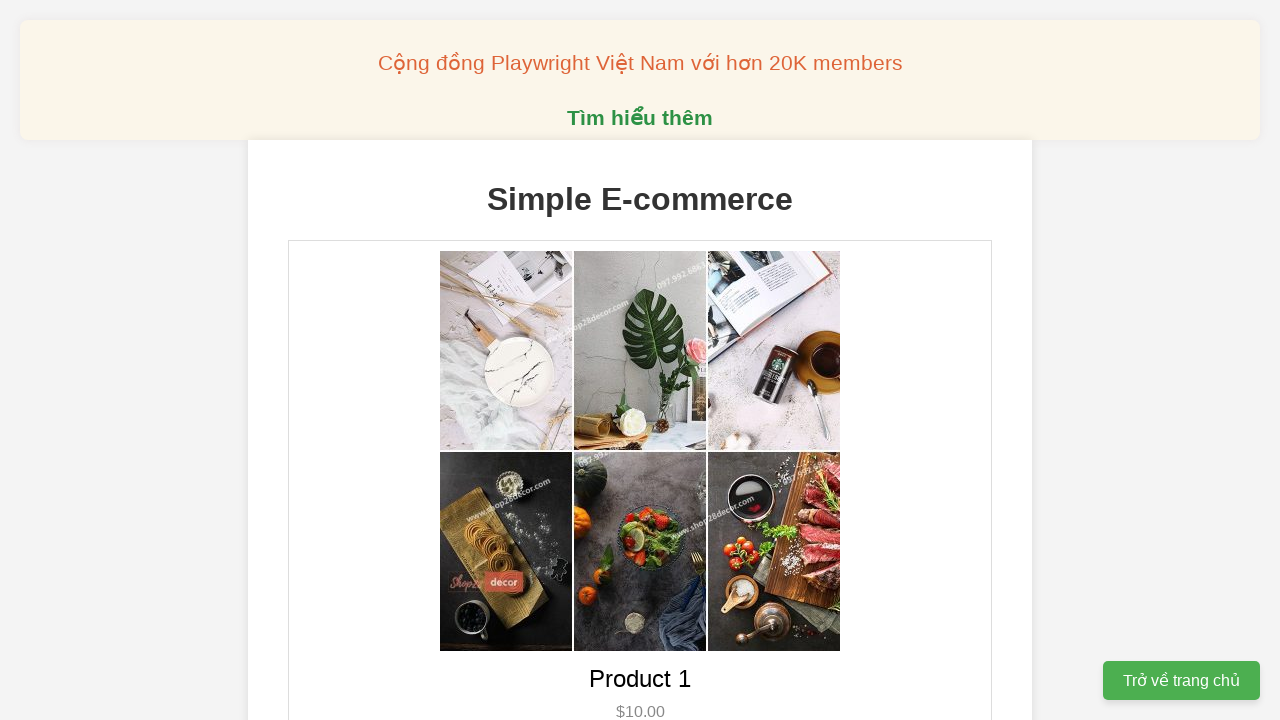

Clicked add to cart button for Product 1 (id: 1) at (640, 360) on [data-product-id='1']
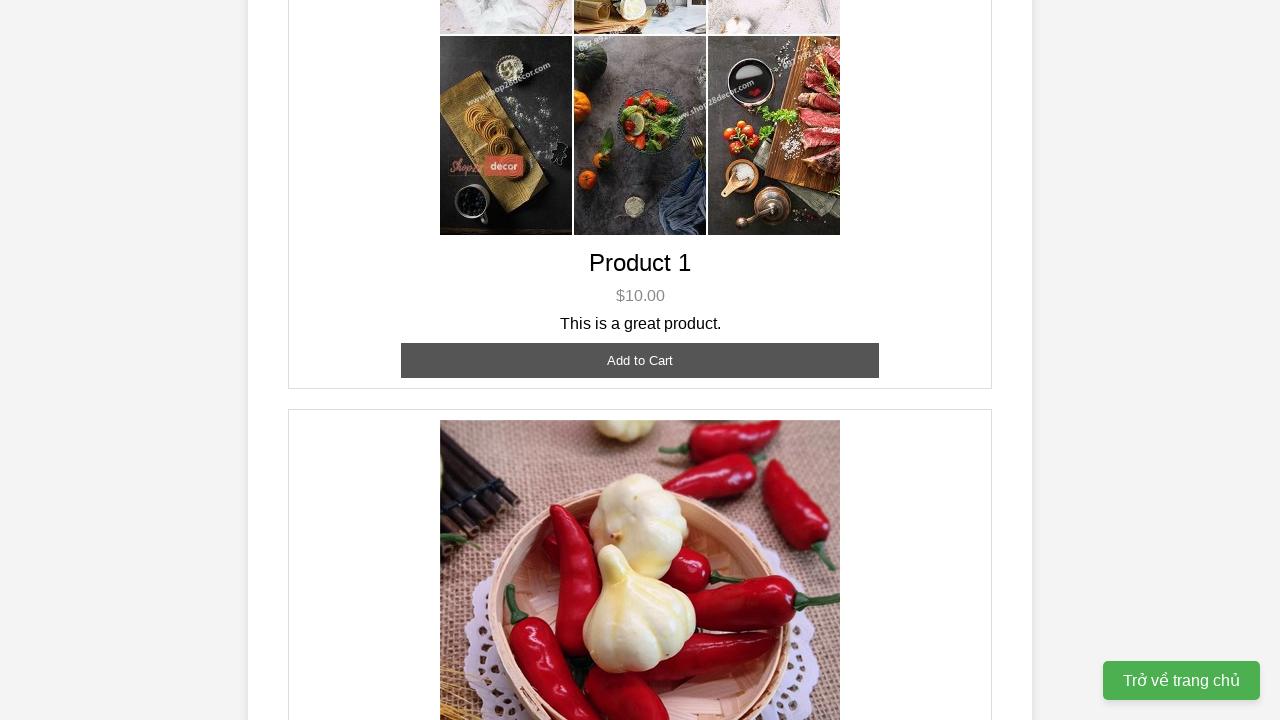

Clicked add to cart button for Product 1 (id: 1) at (640, 360) on [data-product-id='1']
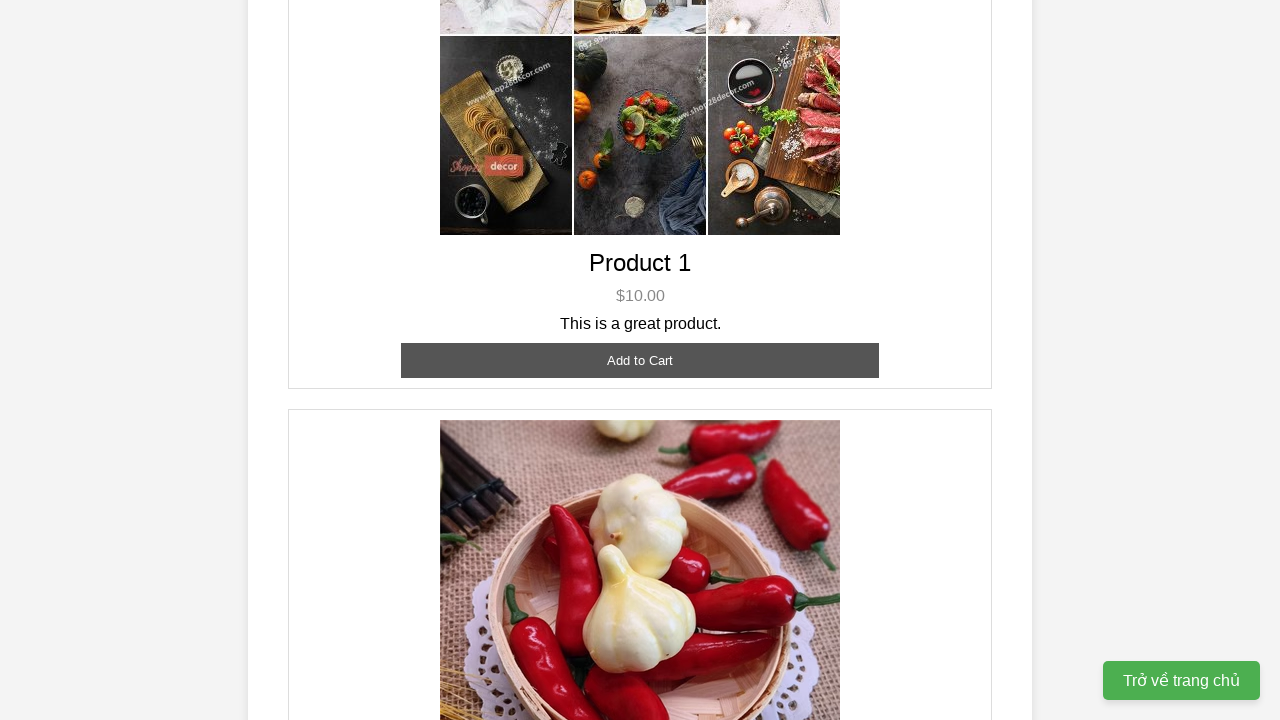

Clicked add to cart button for Product 2 (id: 2) at (640, 360) on [data-product-id='2']
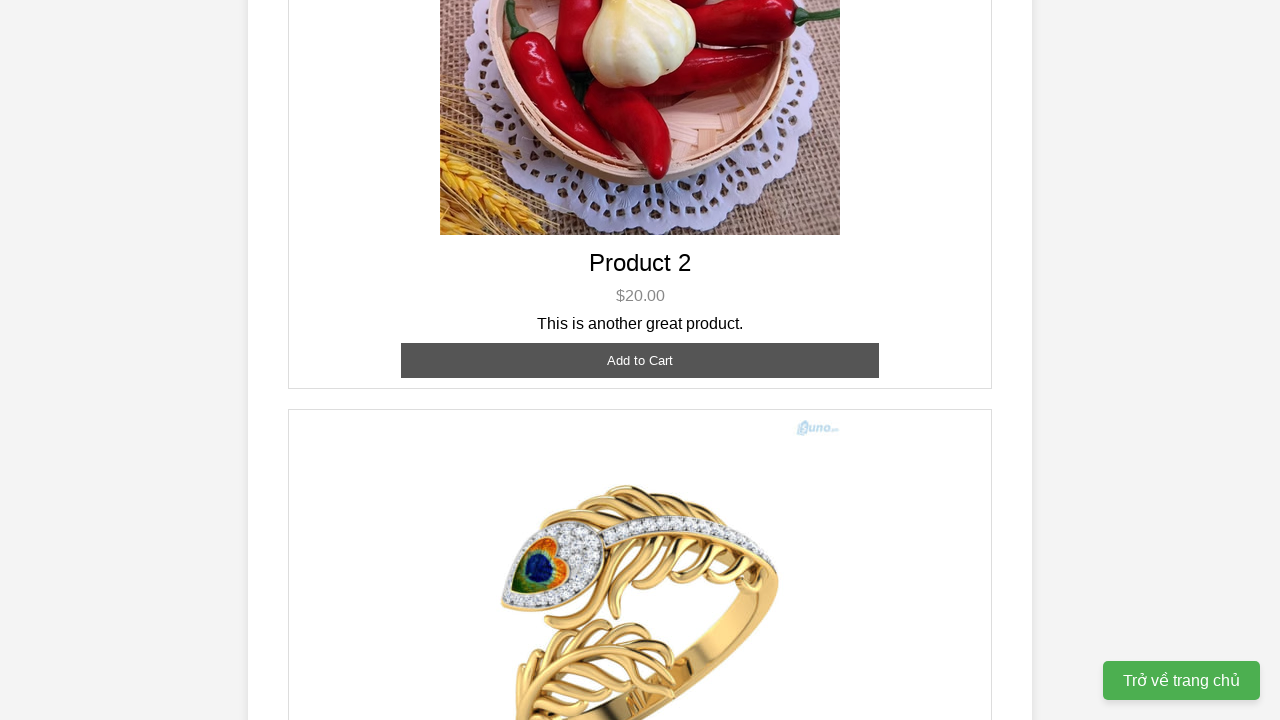

Clicked add to cart button for Product 2 (id: 2) at (640, 360) on [data-product-id='2']
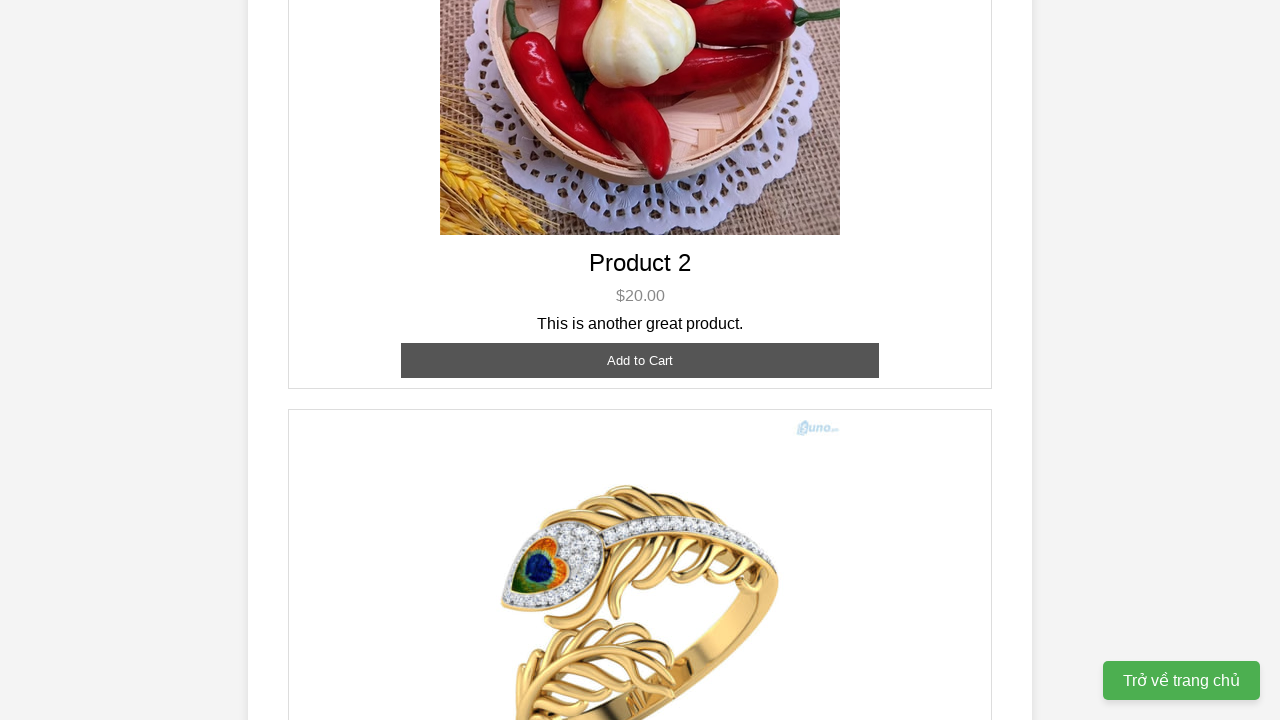

Clicked add to cart button for Product 3 (id: 3) at (640, 388) on [data-product-id='3']
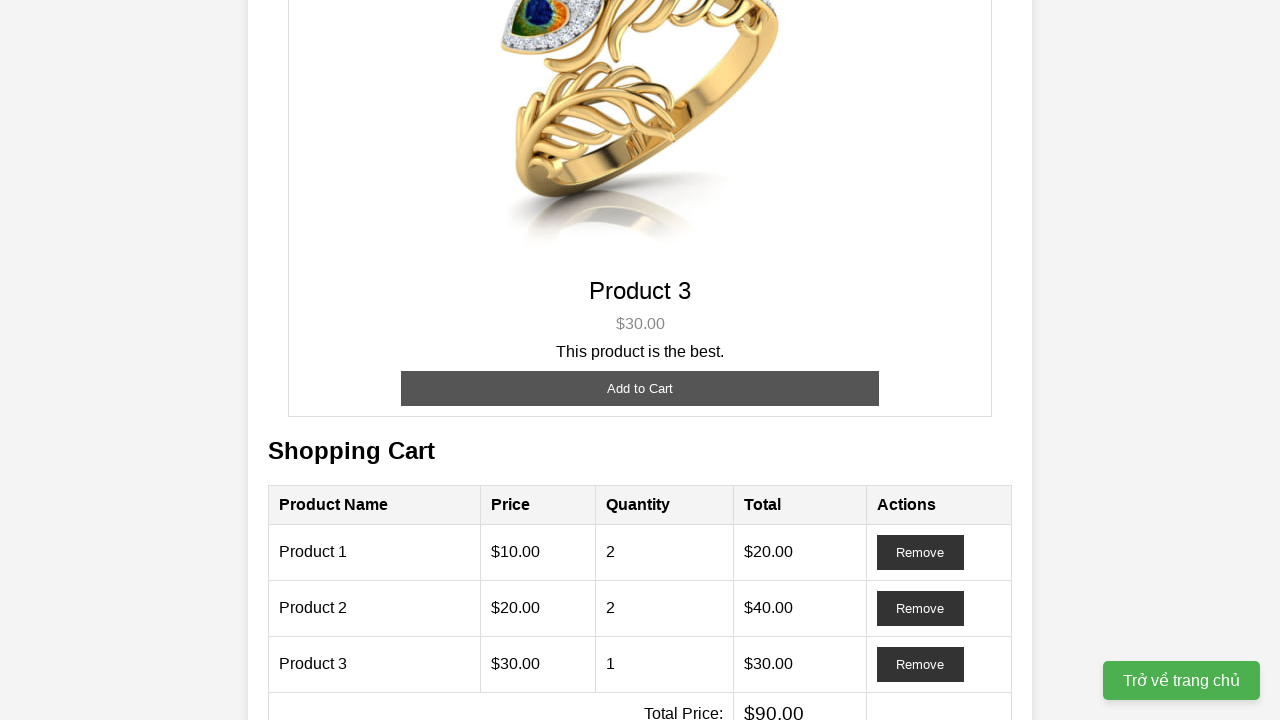

Clicked add to cart button for Product 3 (id: 3) at (640, 388) on [data-product-id='3']
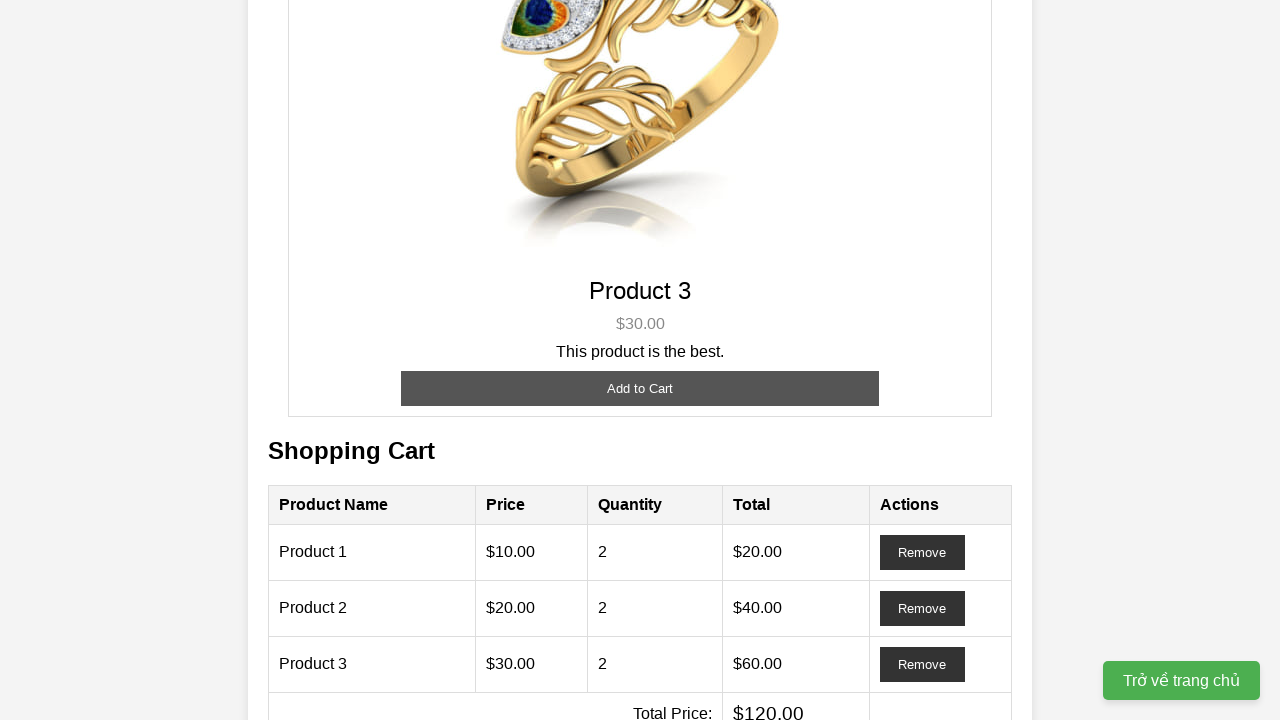

Clicked add to cart button for Product 3 (id: 3) at (640, 388) on [data-product-id='3']
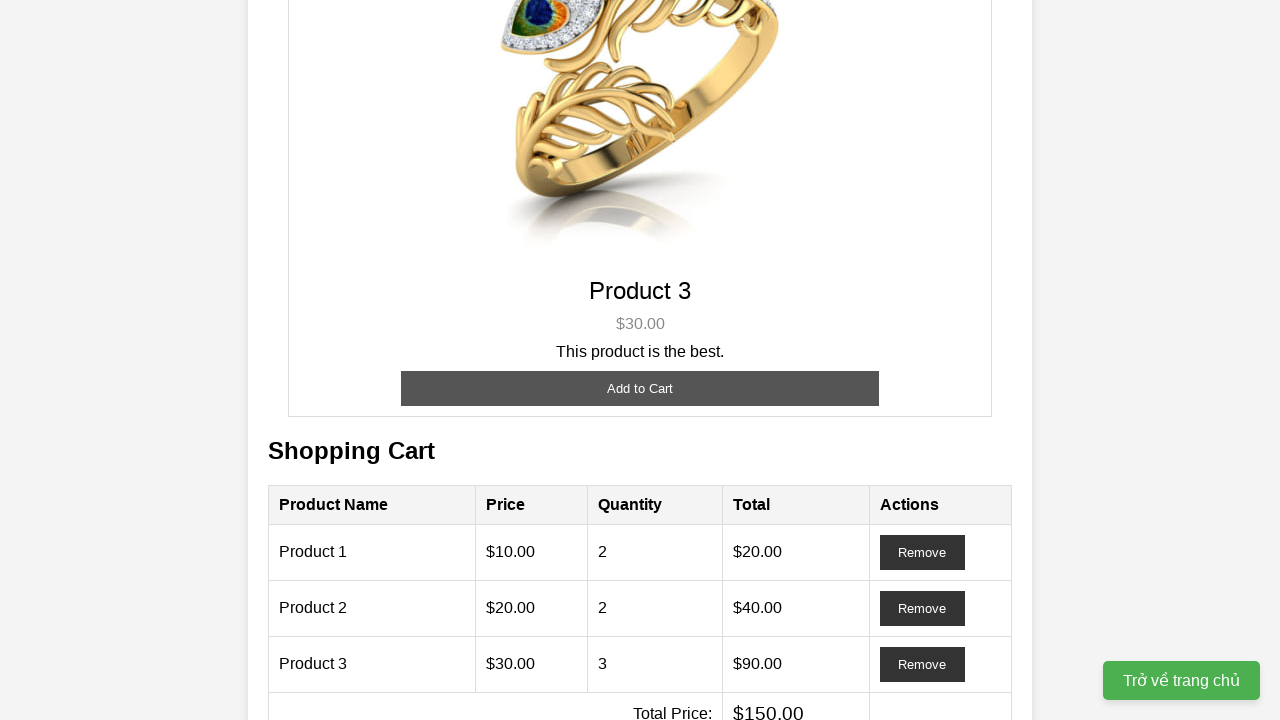

Cart items loaded - verified cart table rows are present
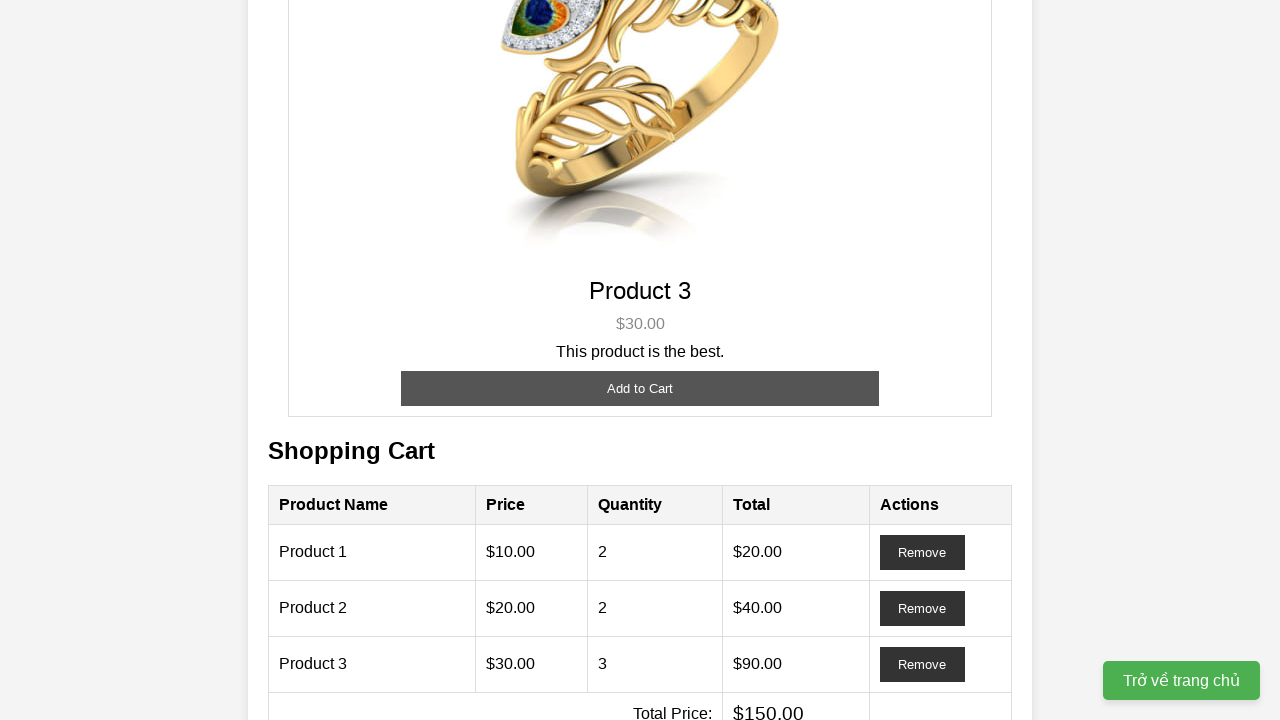

Total price element is visible - cart calculation verified
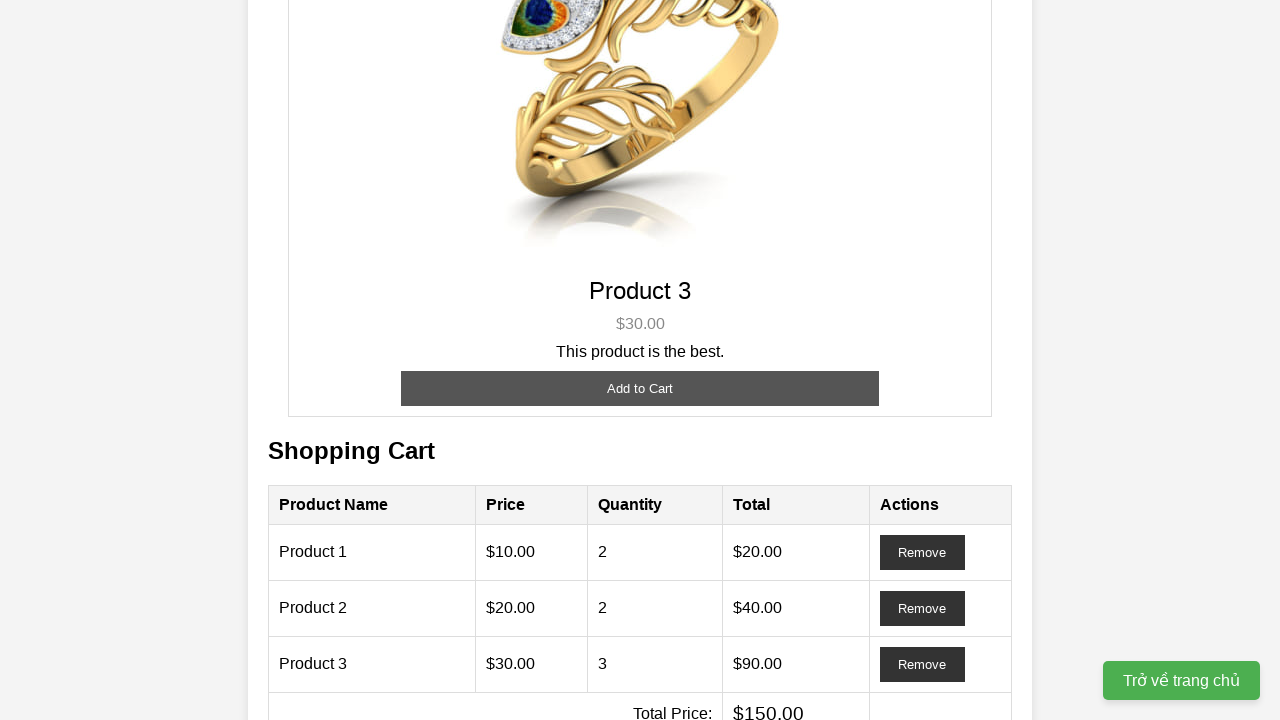

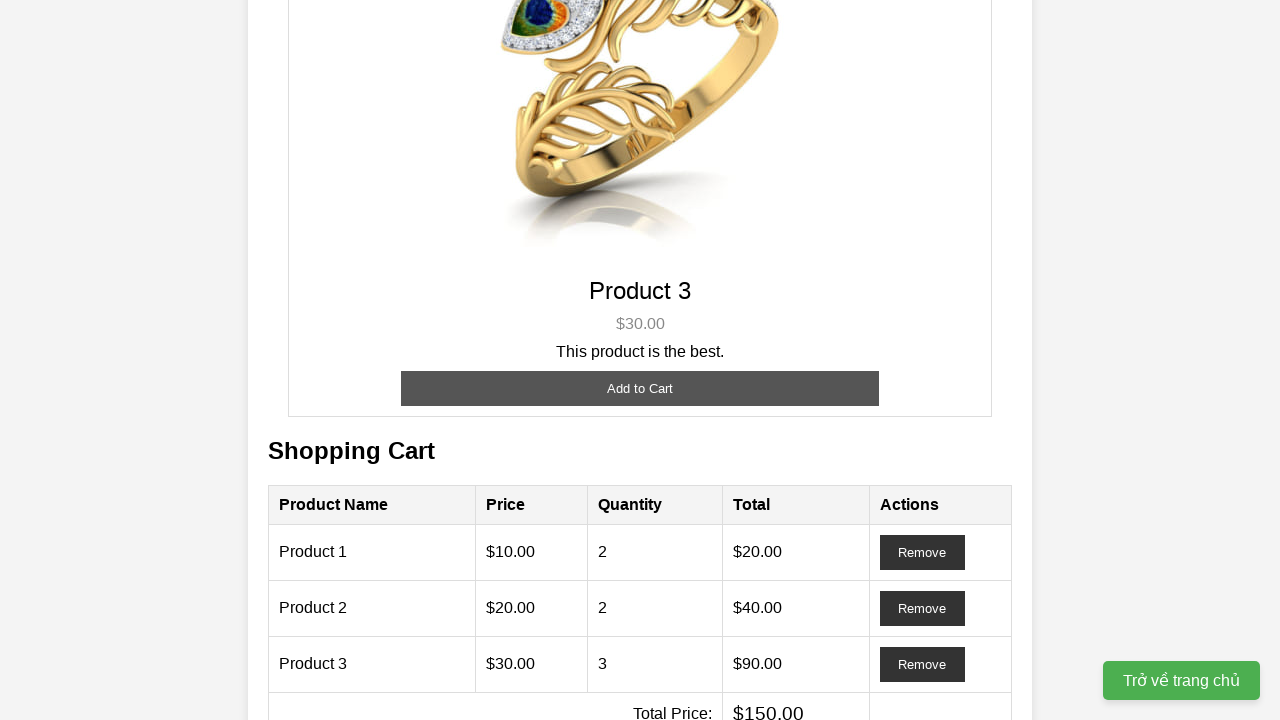